Tests dropdown menu functionality by hovering over the dropdown and verifying menu items appear

Starting URL: https://seleniumbase.io/demo_page

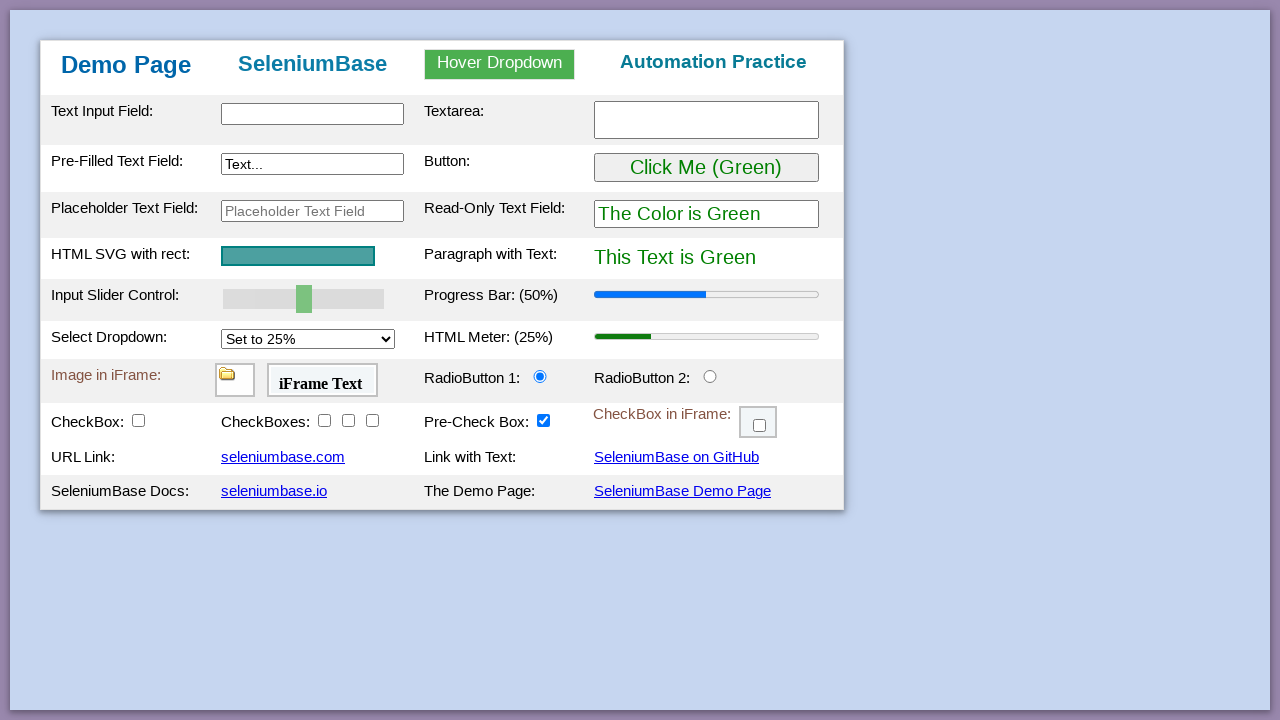

Located hover dropdown element with ID 'myDropdown'
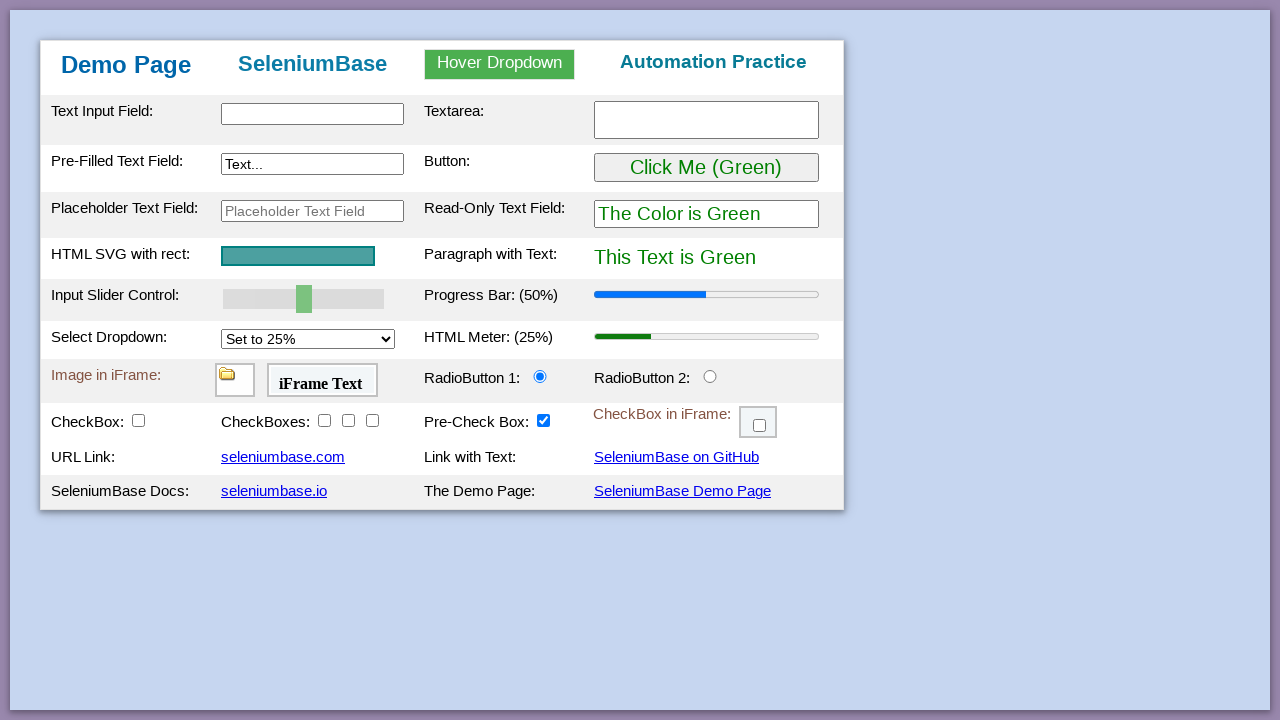

Hovered over dropdown to reveal menu items at (500, 64) on #myDropdown
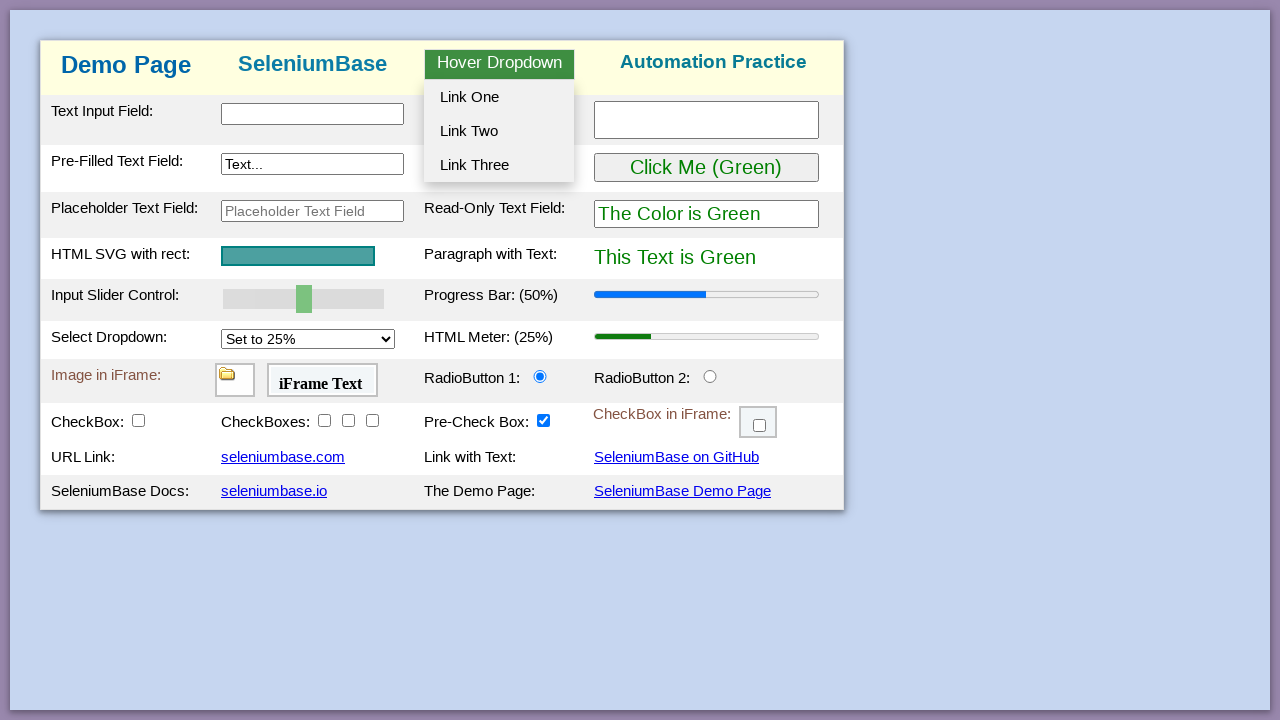

Located dropdown content element with class 'dropdown-content'
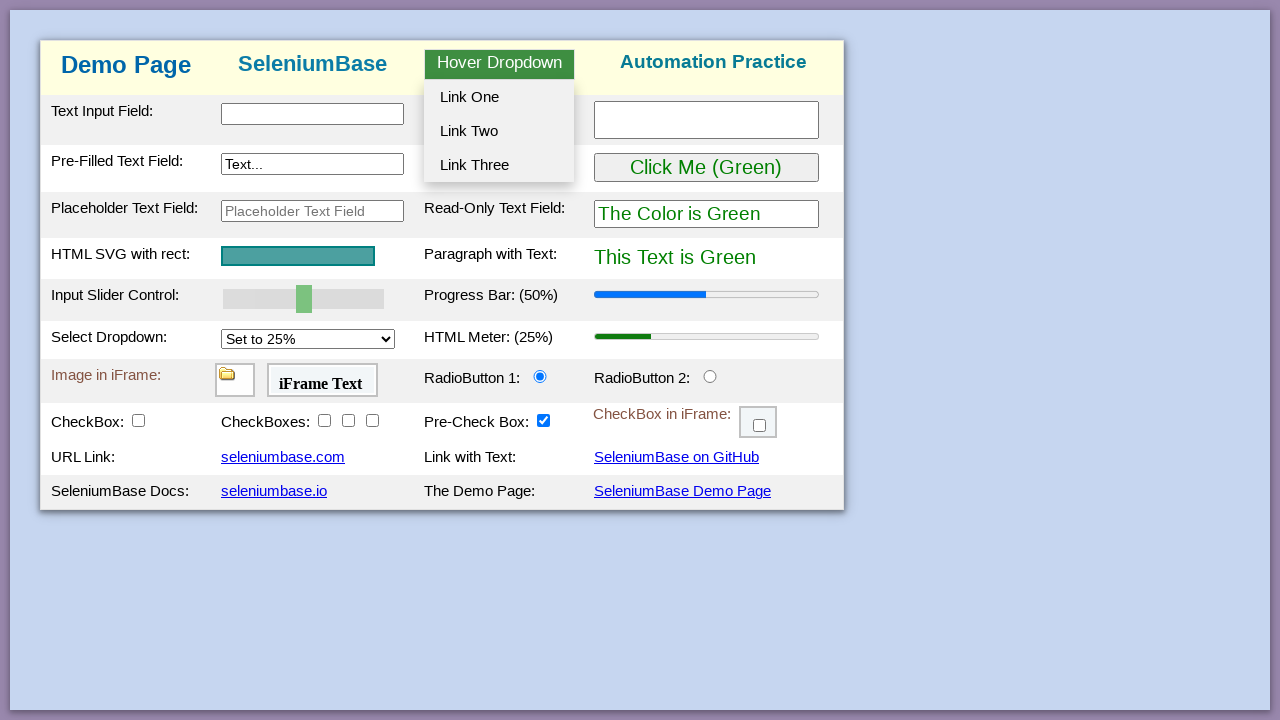

Retrieved dropdown menu text content
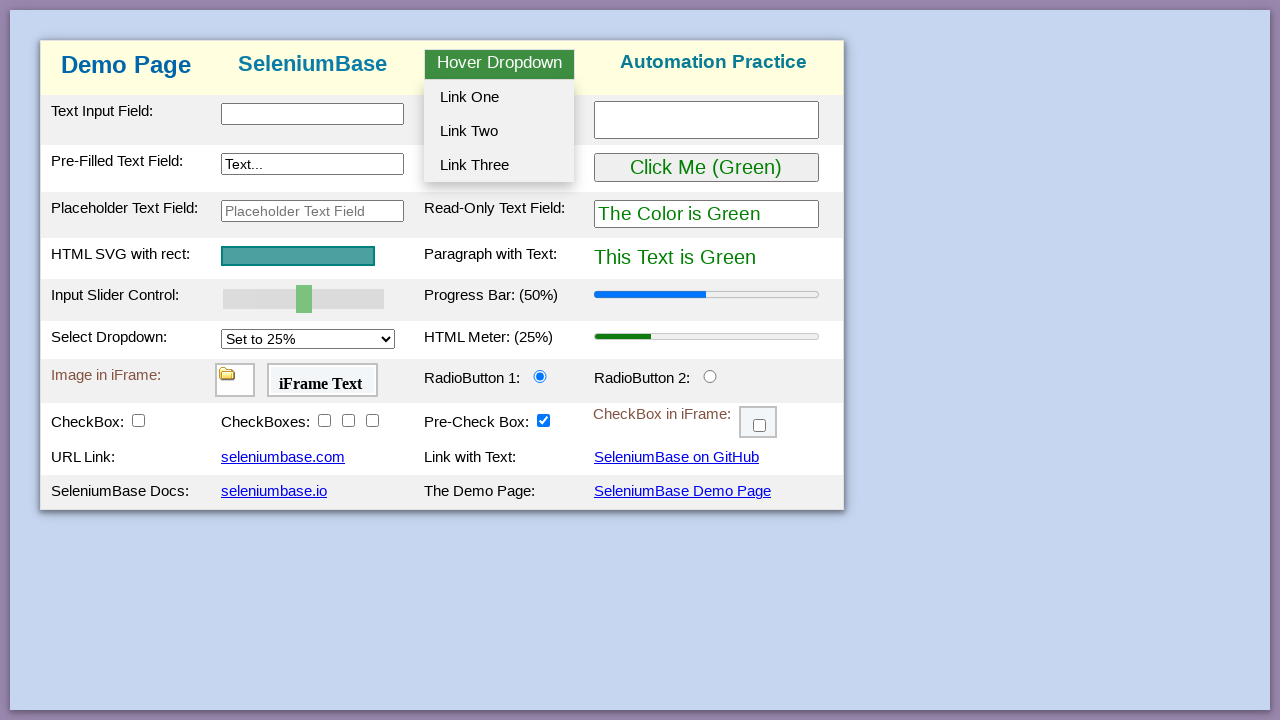

Verified 'Link One' appears in dropdown menu
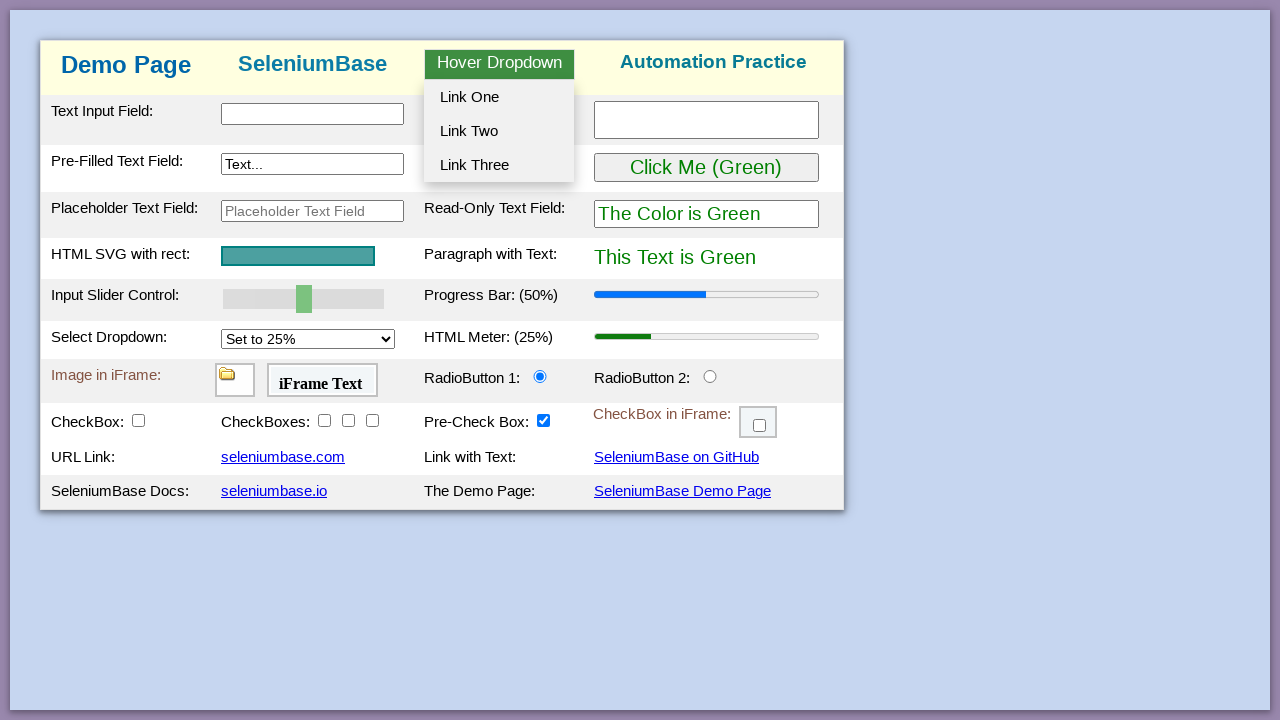

Verified 'Link Two' appears in dropdown menu
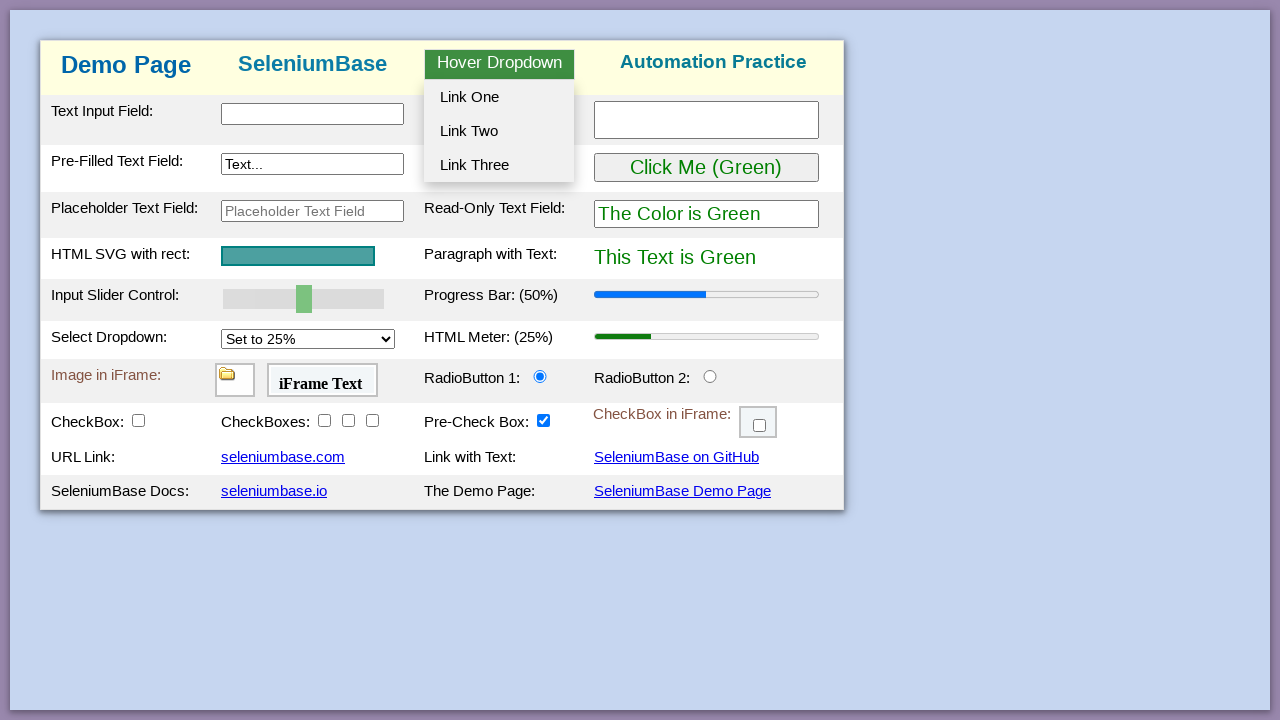

Verified 'Link Three' appears in dropdown menu
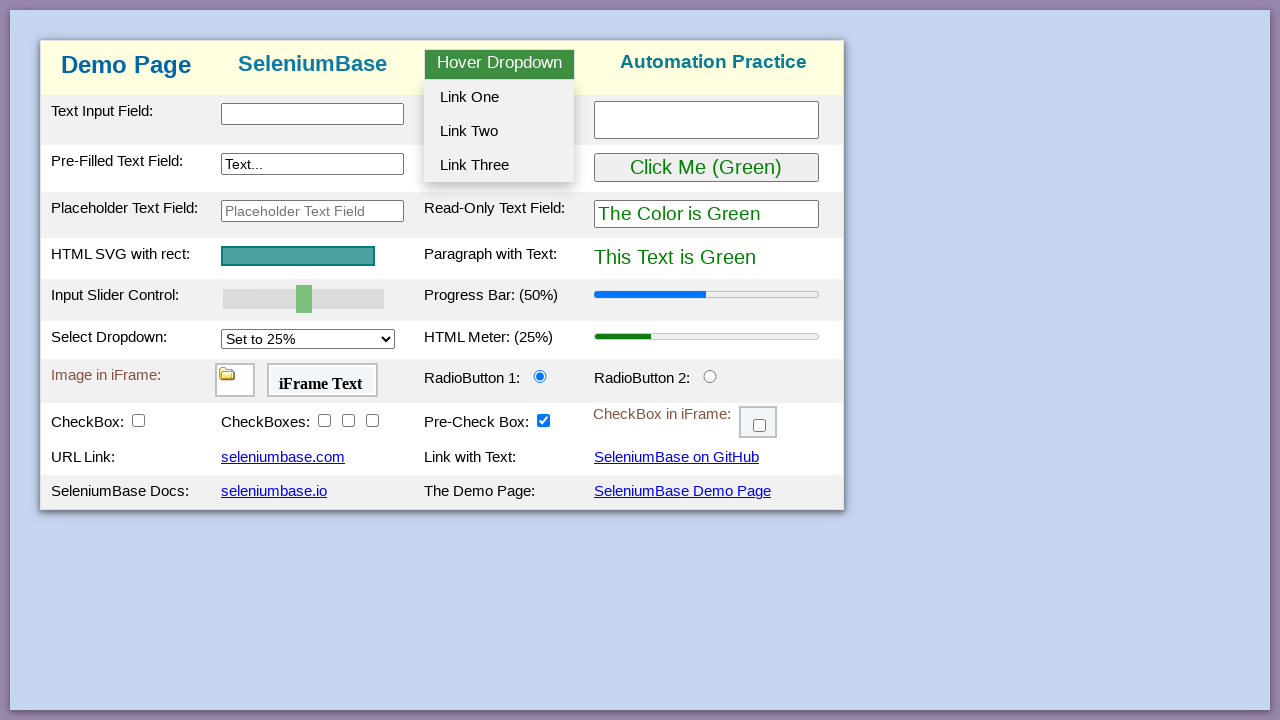

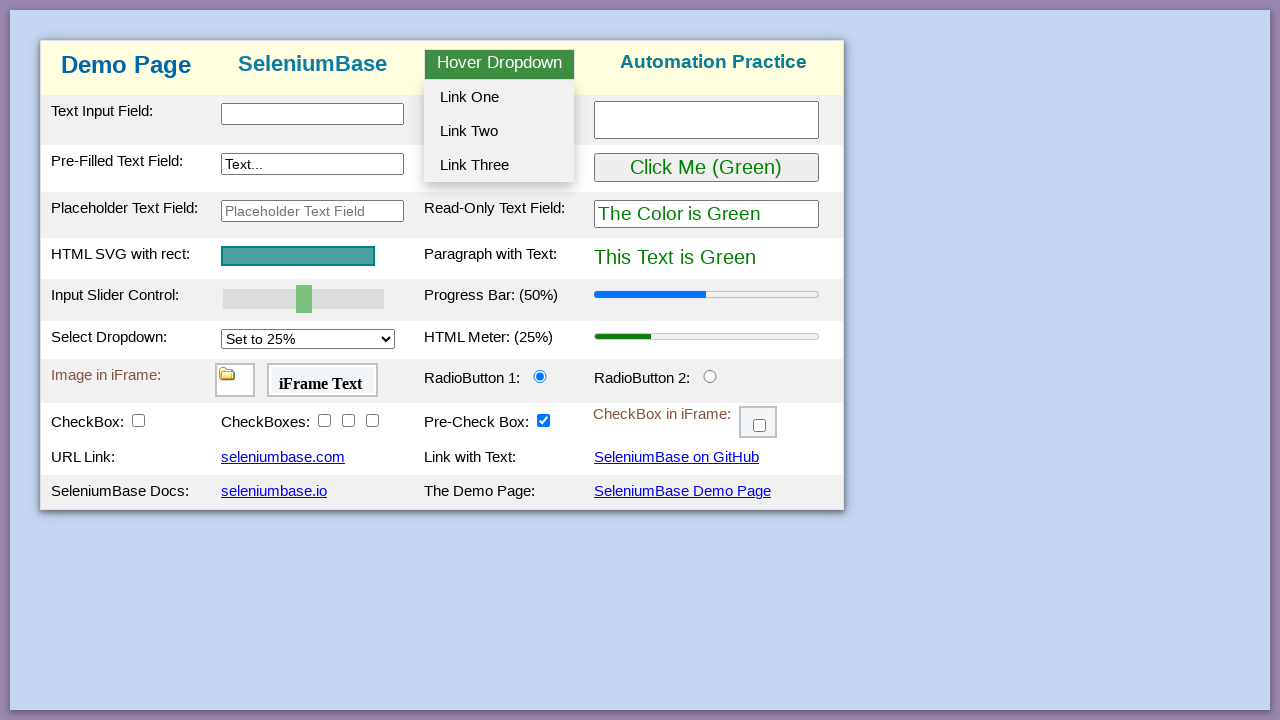